Tests a registration form by filling all required fields with placeholder text, submitting the form, and verifying that a success message is displayed.

Starting URL: http://suninjuly.github.io/registration1.html

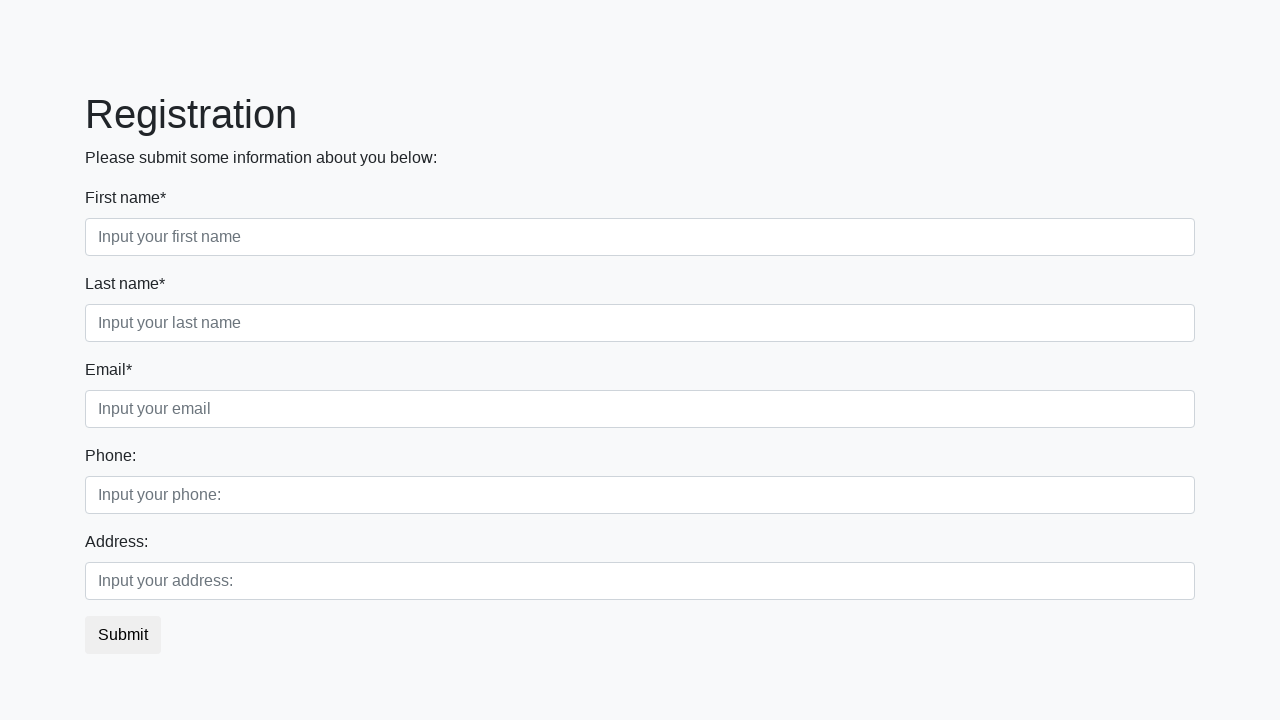

Navigated to registration form page
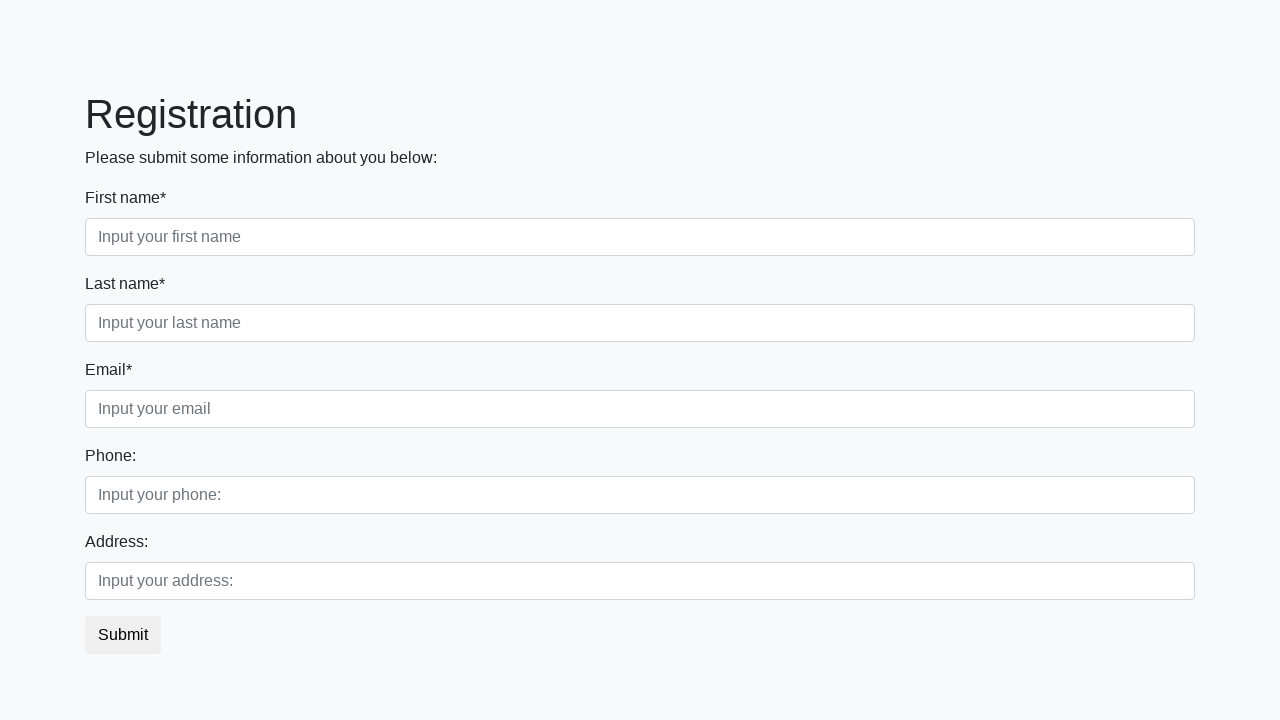

Found 3 required input fields
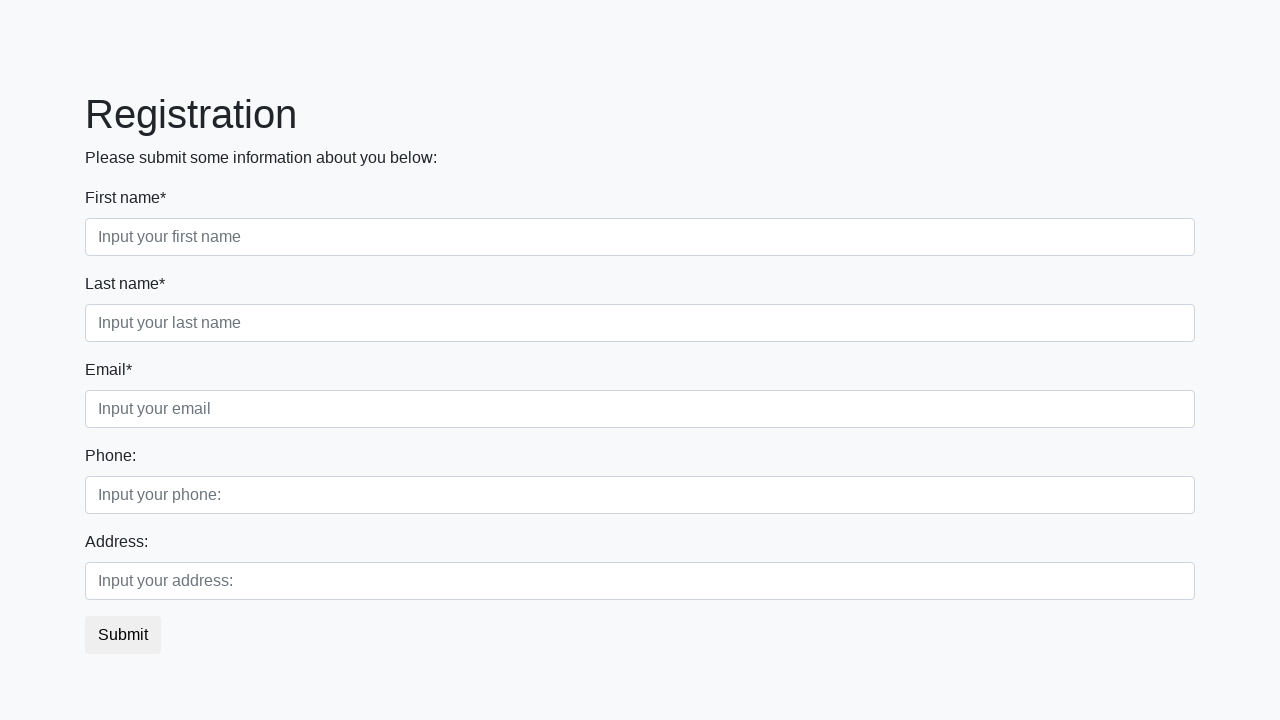

Filled required field 1 with placeholder text on [required] >> nth=0
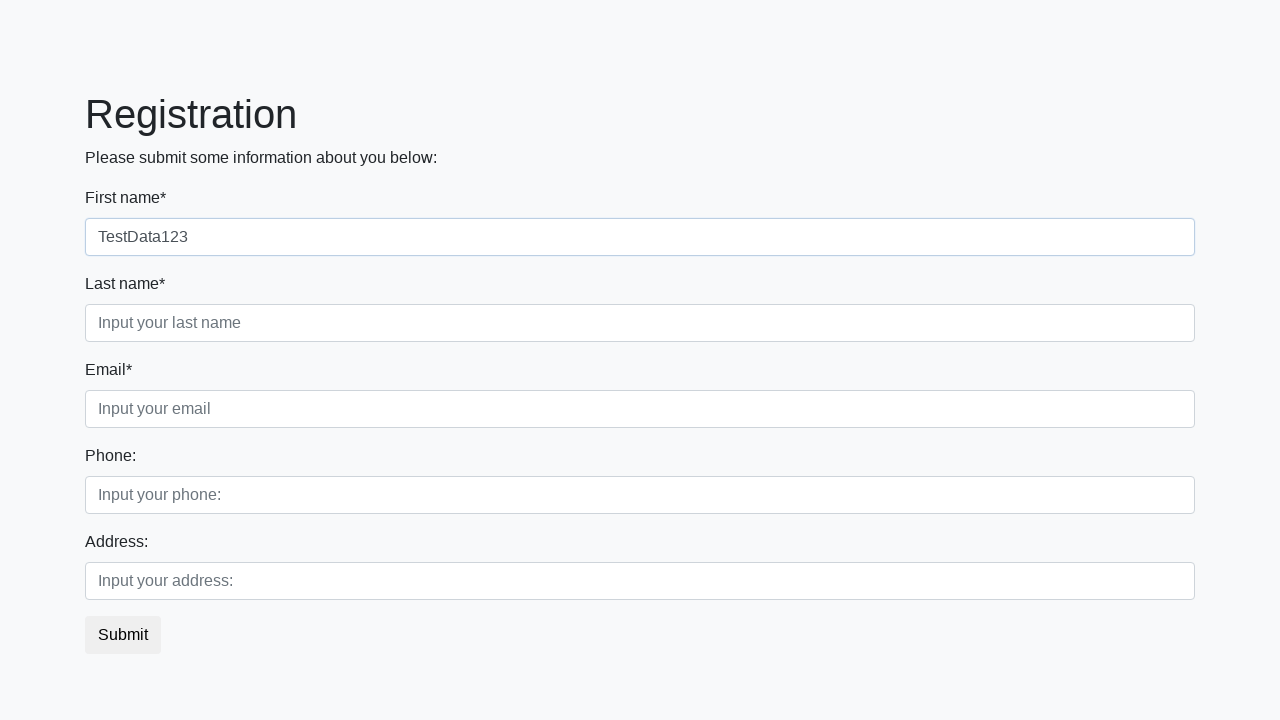

Filled required field 2 with placeholder text on [required] >> nth=1
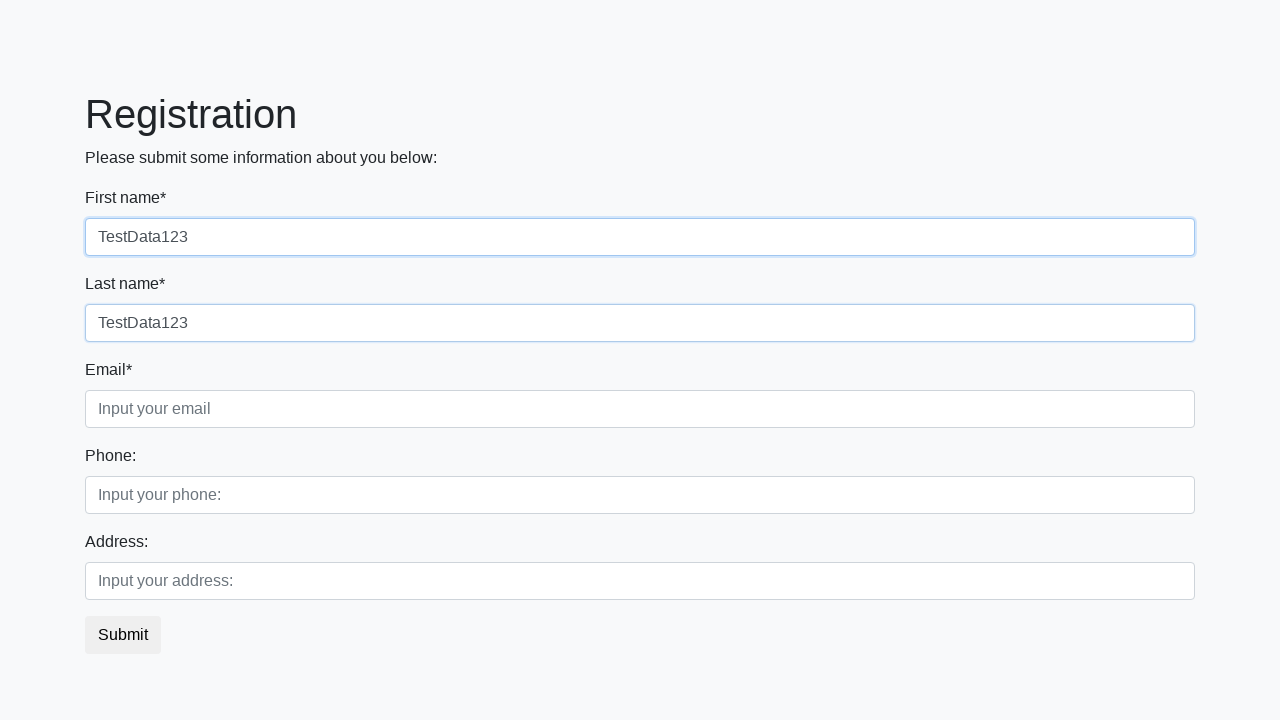

Filled required field 3 with placeholder text on [required] >> nth=2
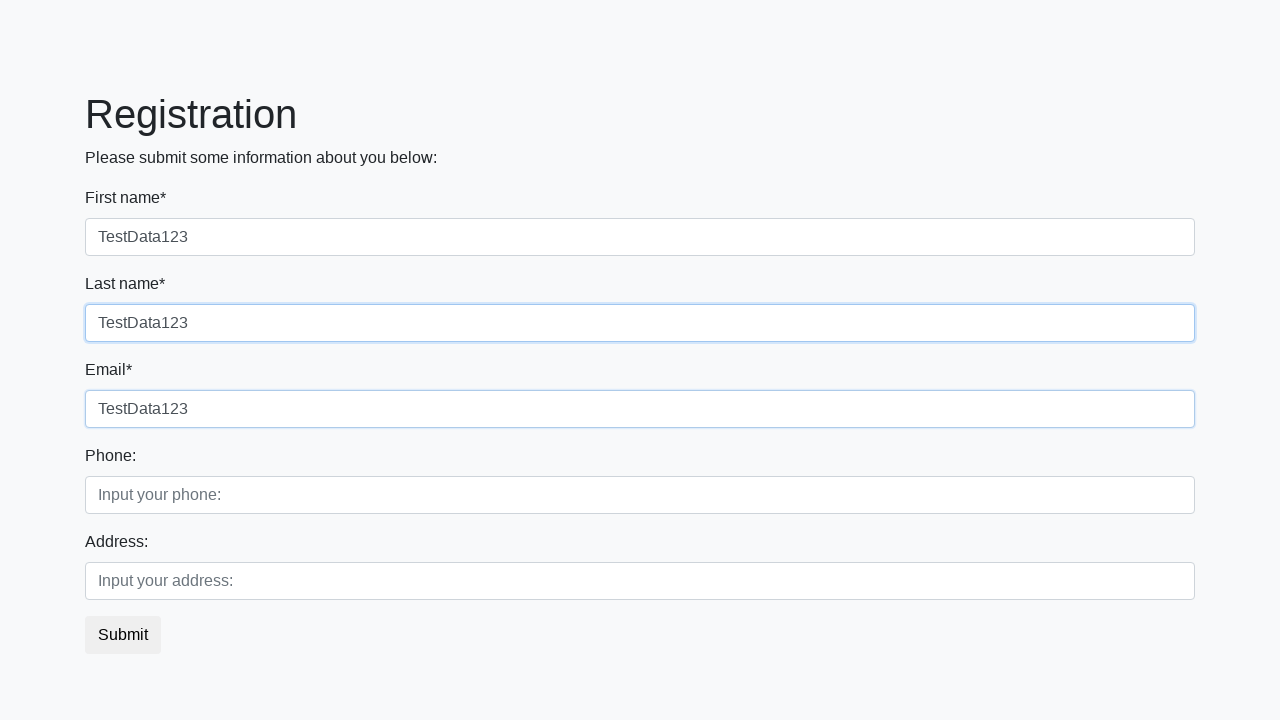

Clicked submit button at (123, 635) on button.btn
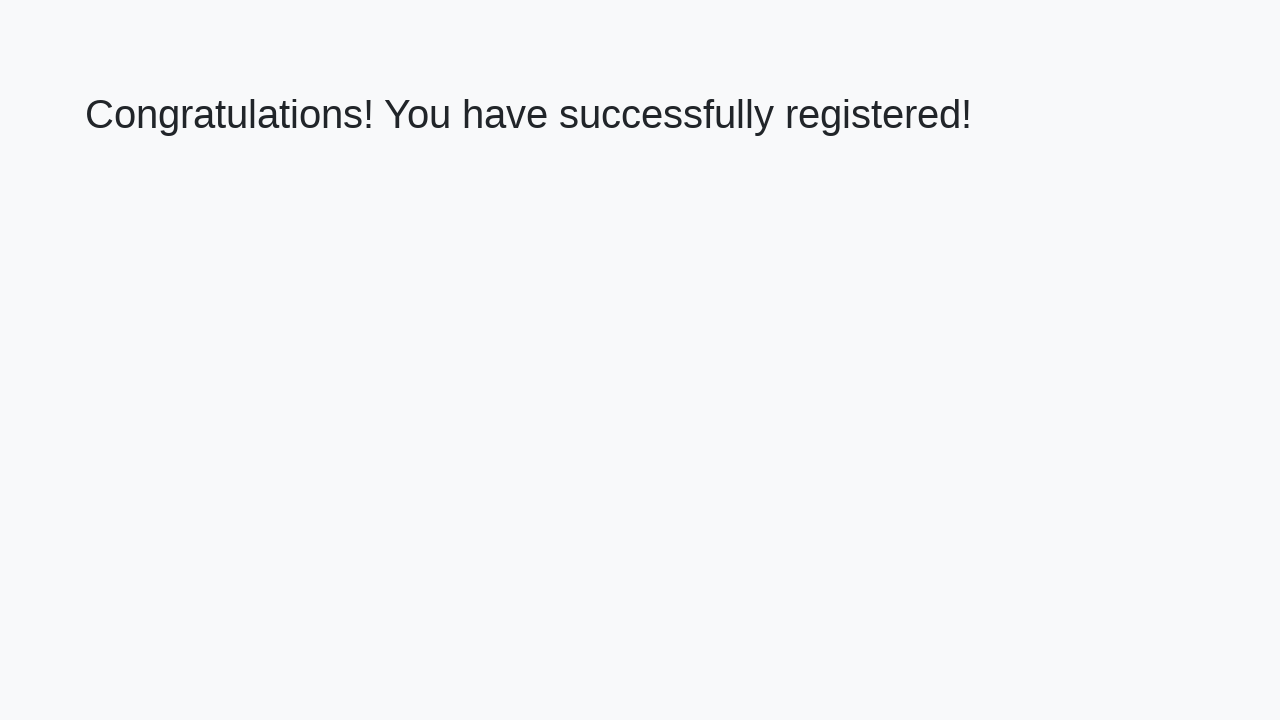

Success message header loaded
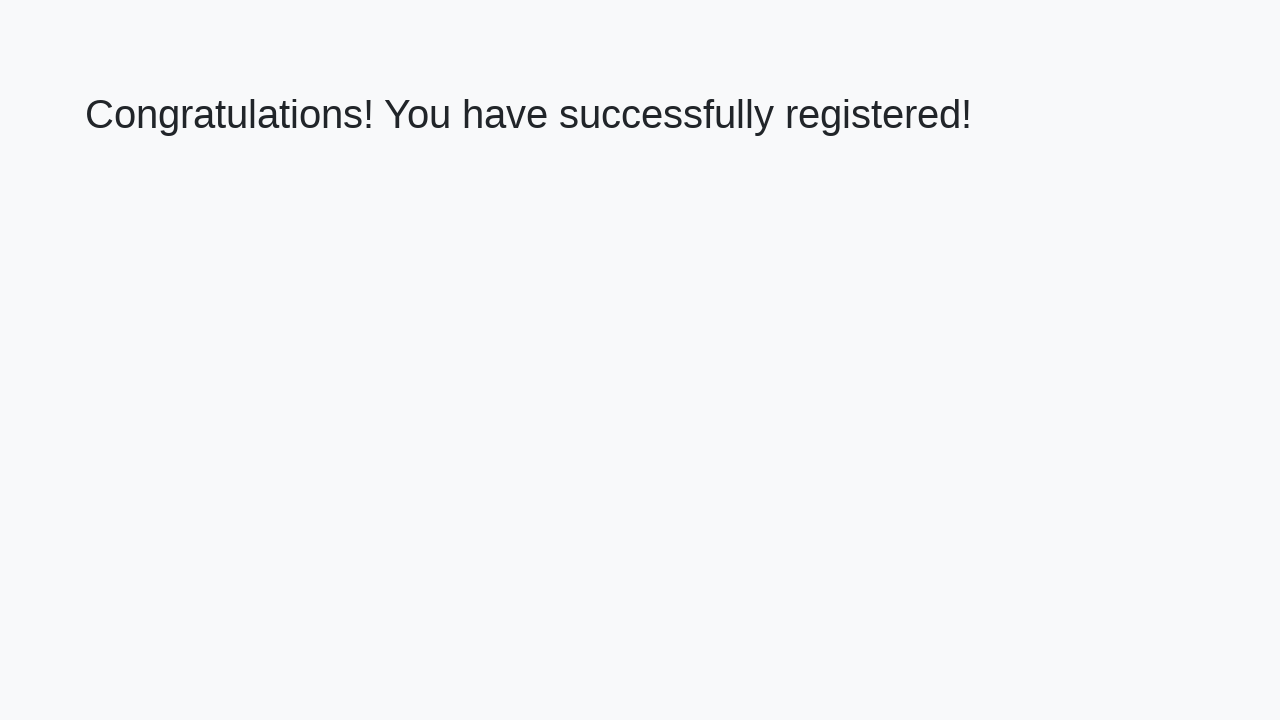

Retrieved success message text: 'Congratulations! You have successfully registered!'
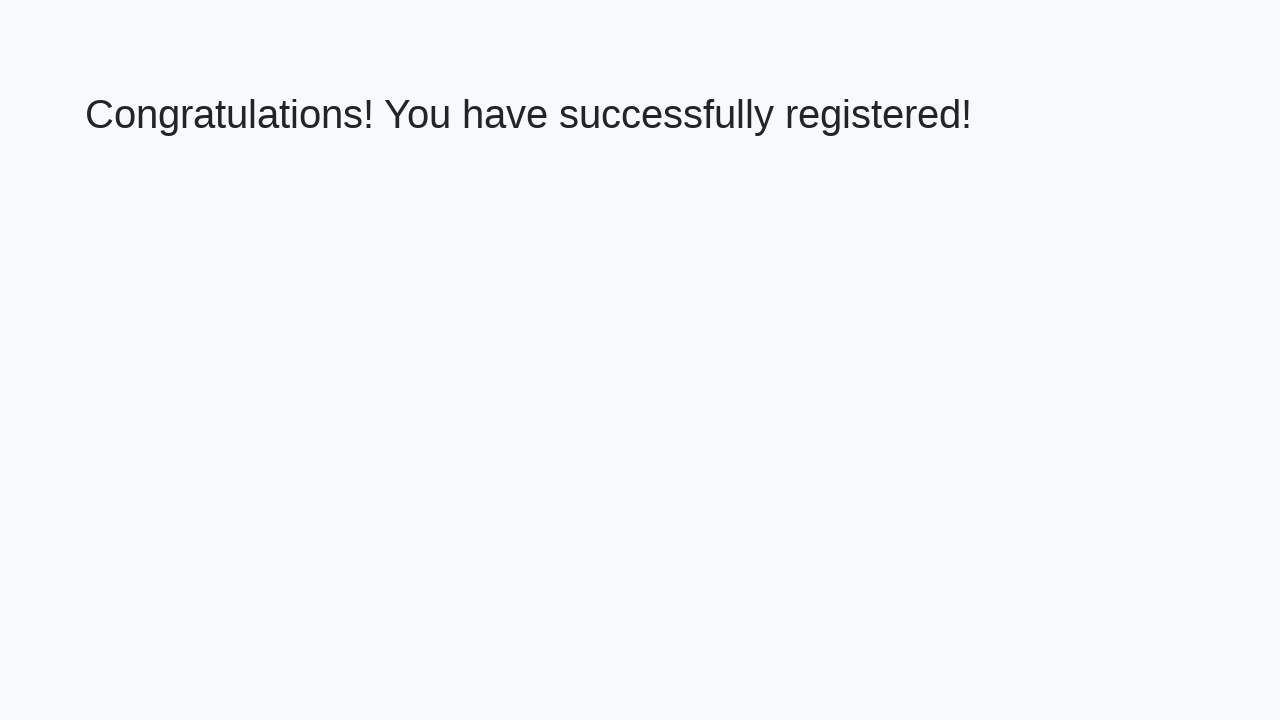

Verified success message matches expected text
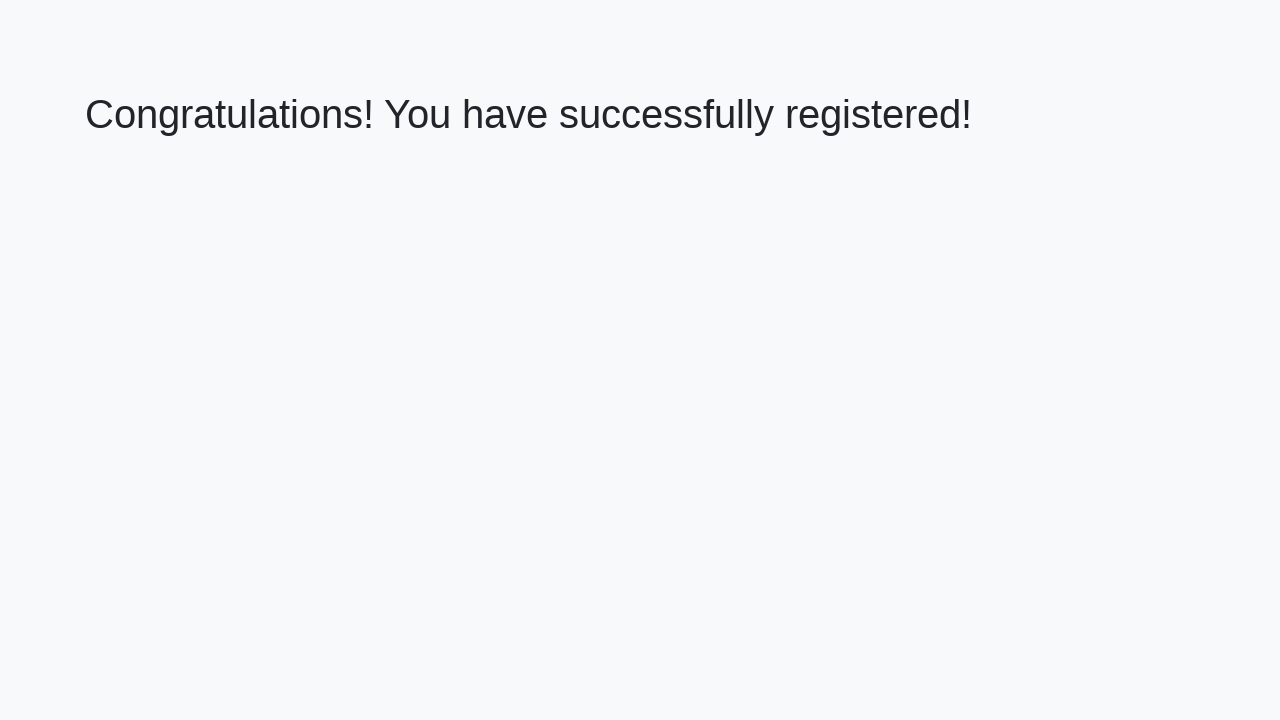

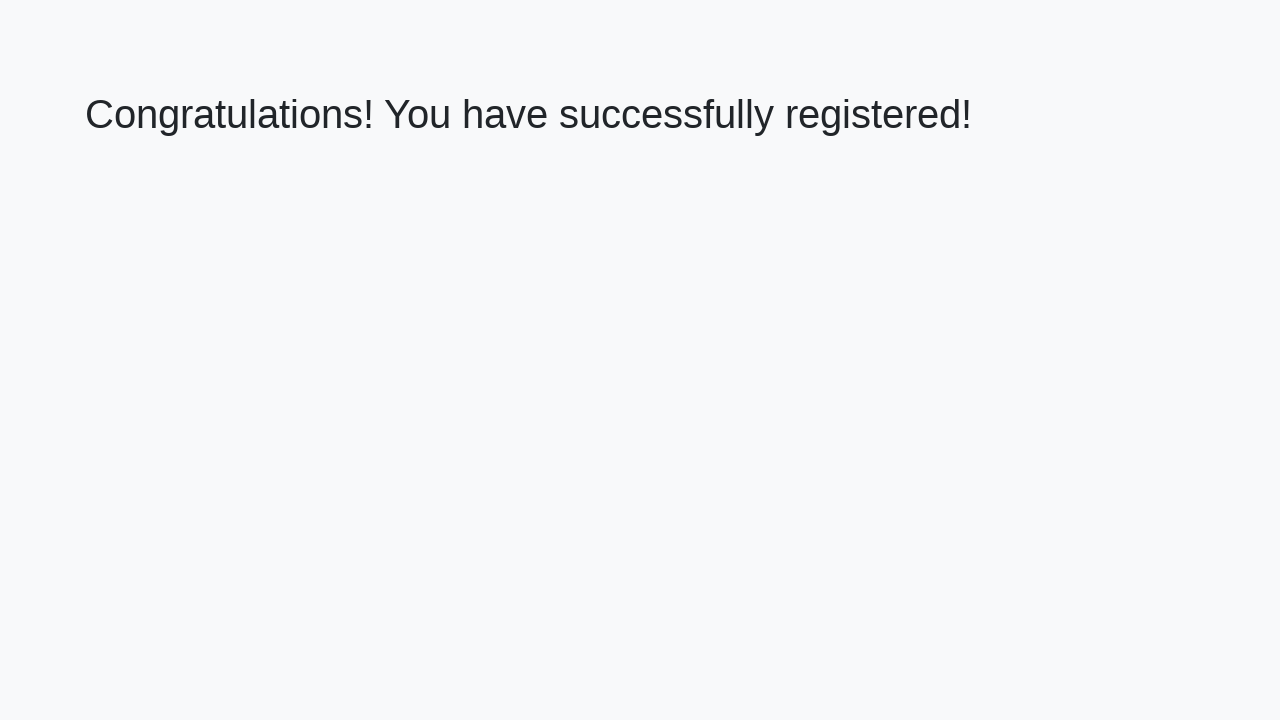